Tests mouse interaction events on a cube element by performing left clicks and verifying the displayed text

Starting URL: https://v1.training-support.net/selenium/input-events

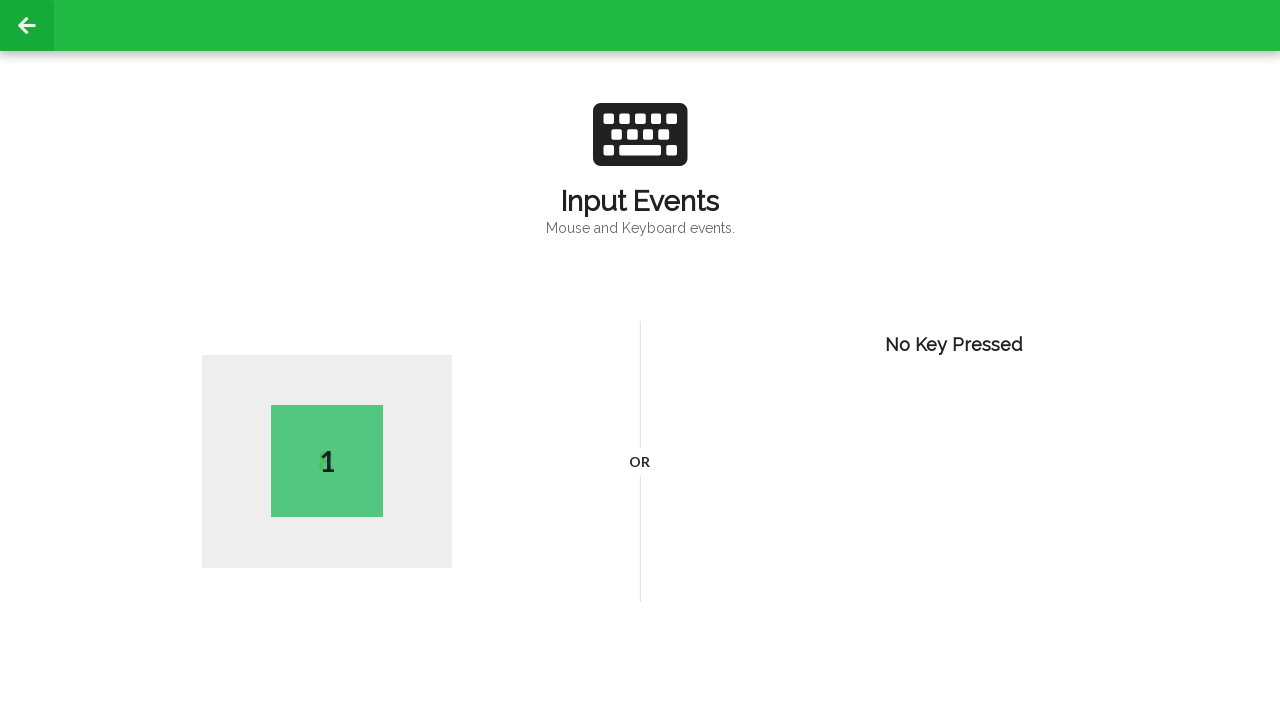

Performed left click on the page body at (640, 360) on body
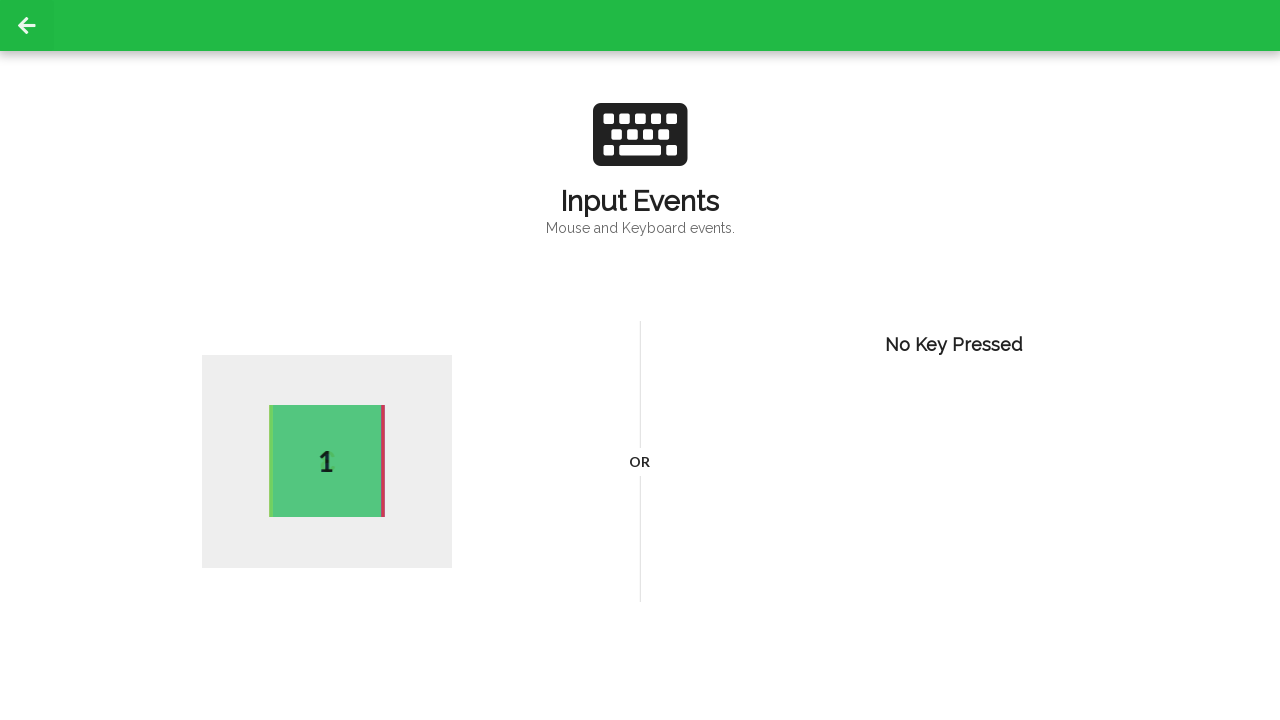

Waited 1 second for interaction to complete
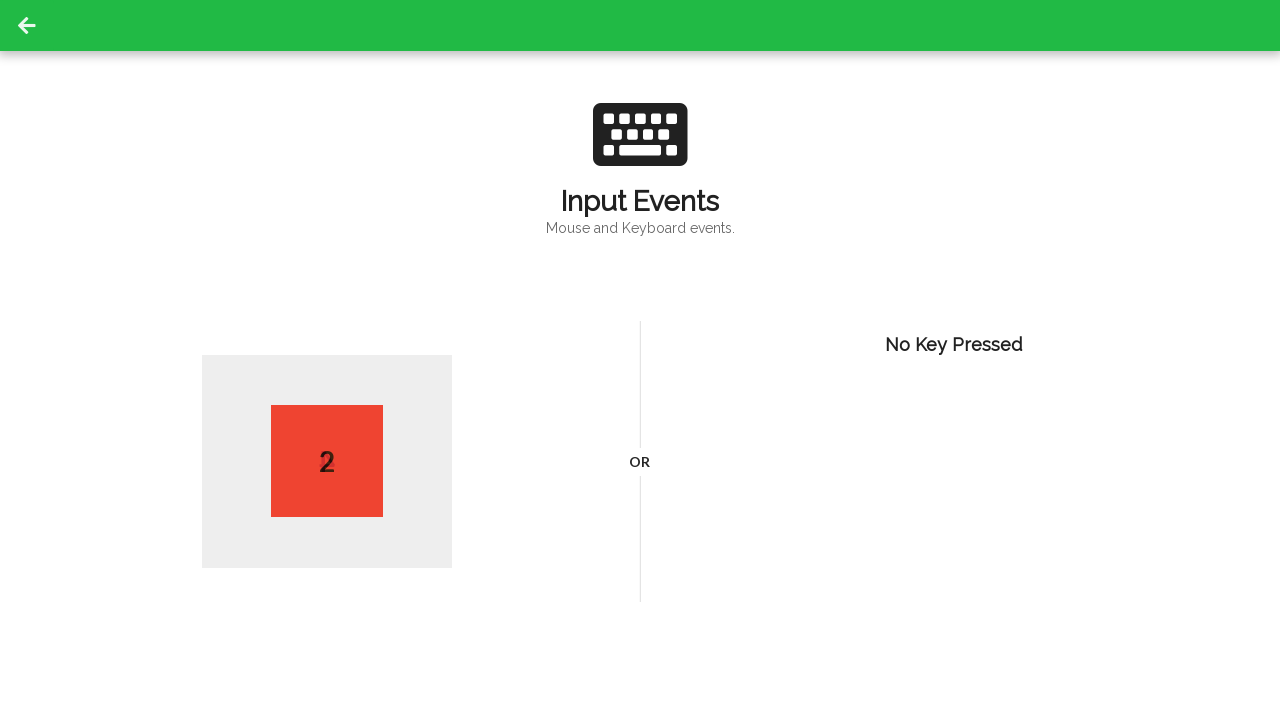

Retrieved text from active cube side
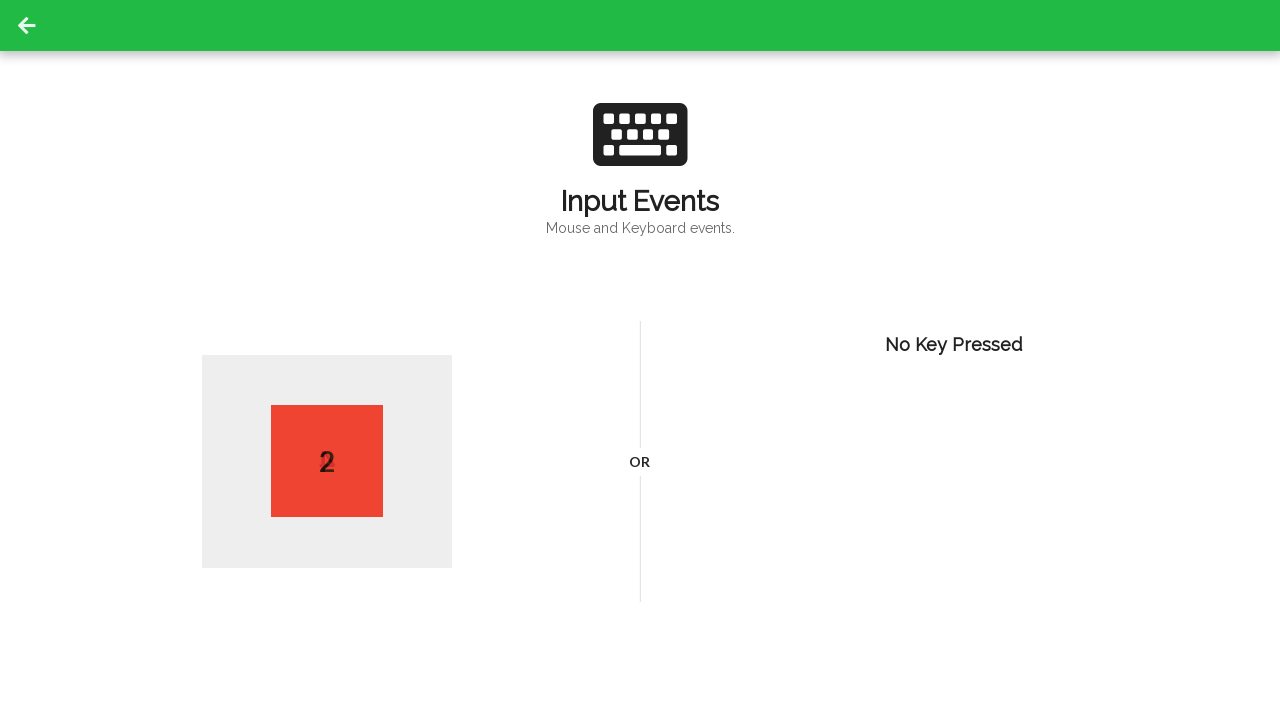

Printed front side text: 2
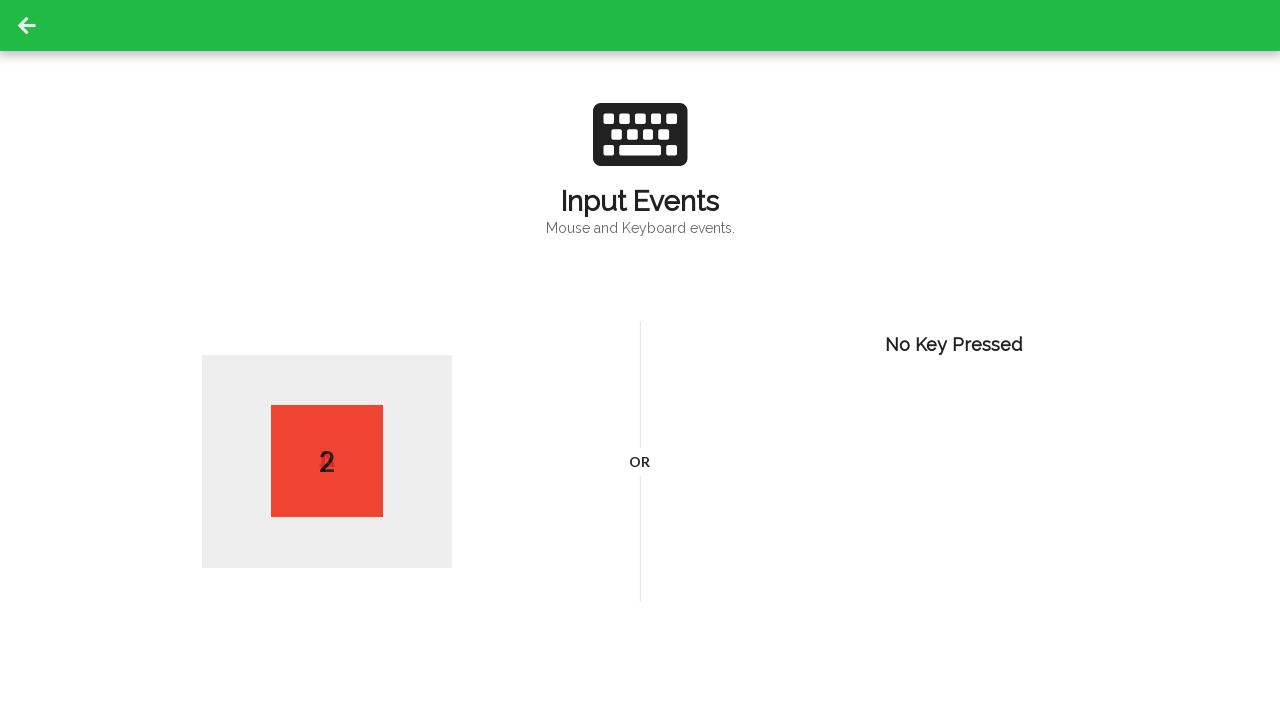

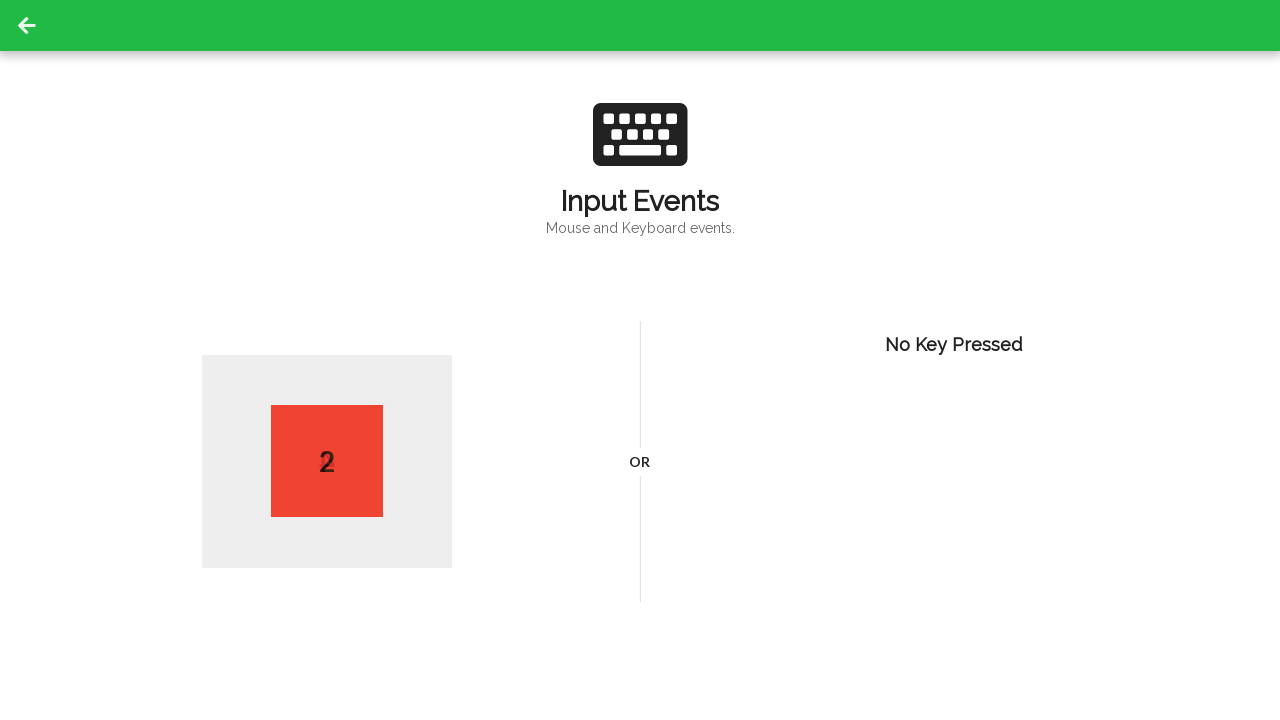